Navigates to Flipkart and retrieves the page source HTML

Starting URL: https://www.flipkart.com/

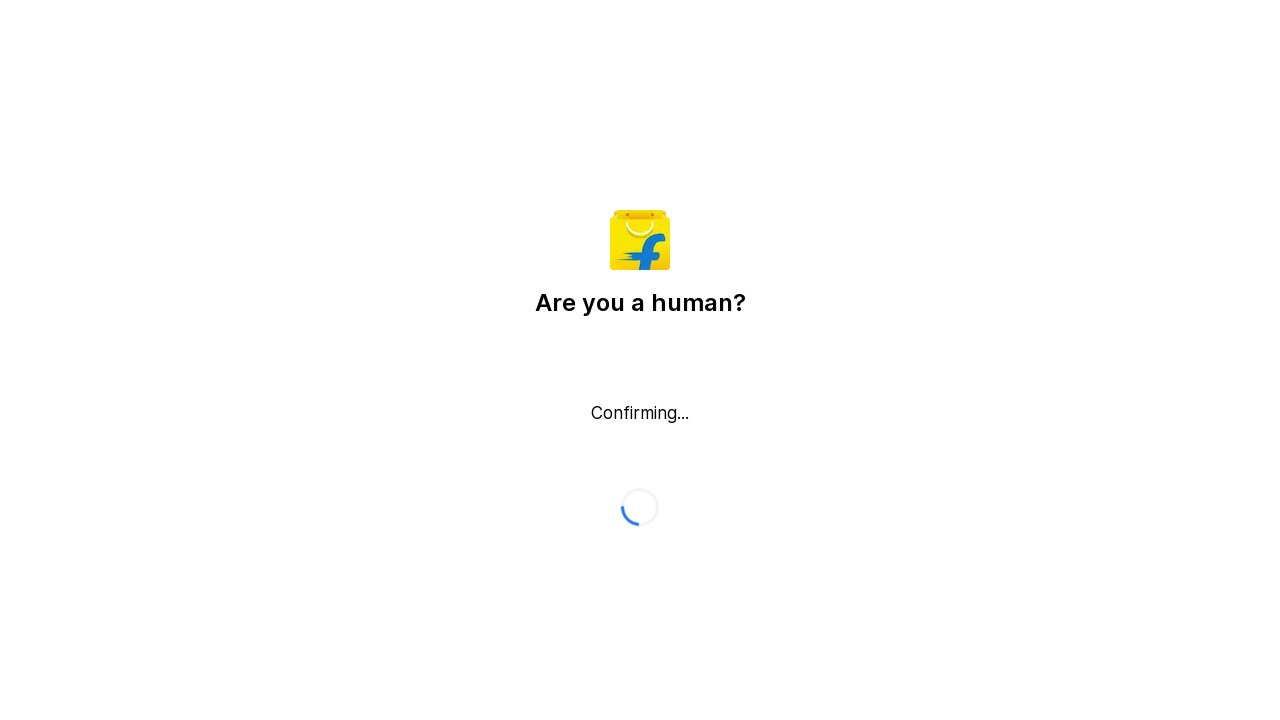

Waited for page to reach domcontentloaded state
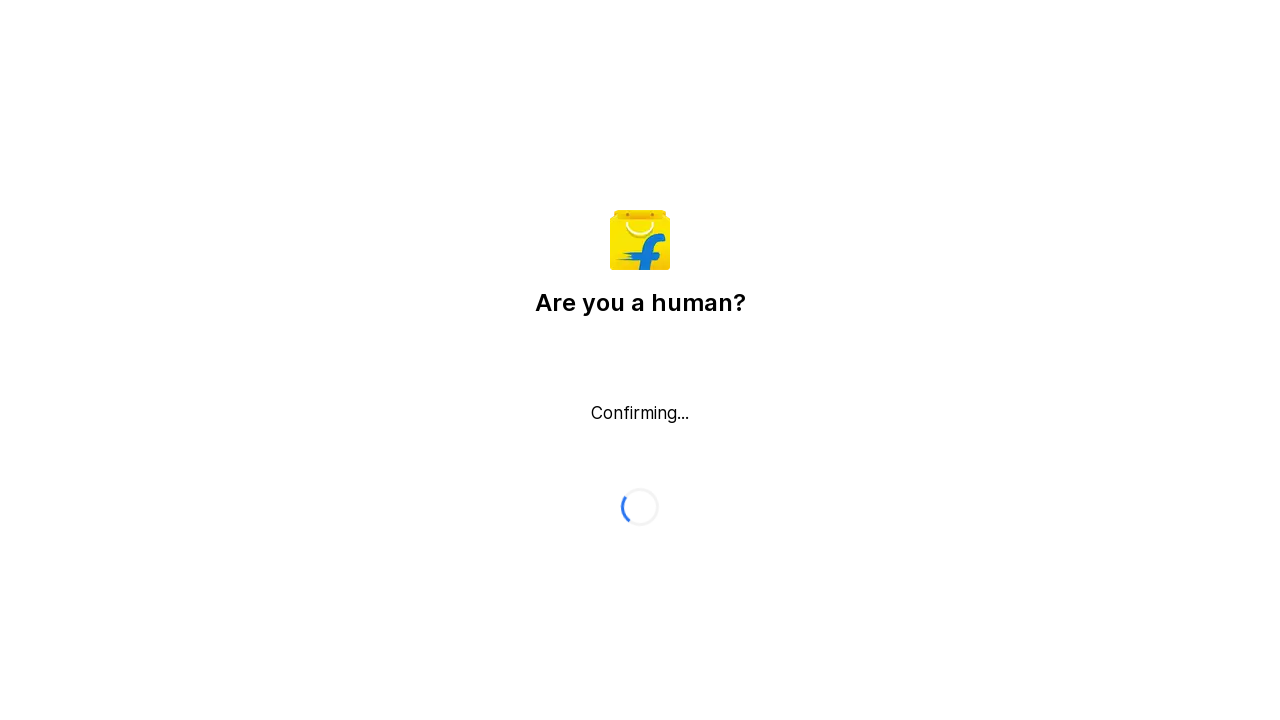

Retrieved and printed page source HTML from Flipkart
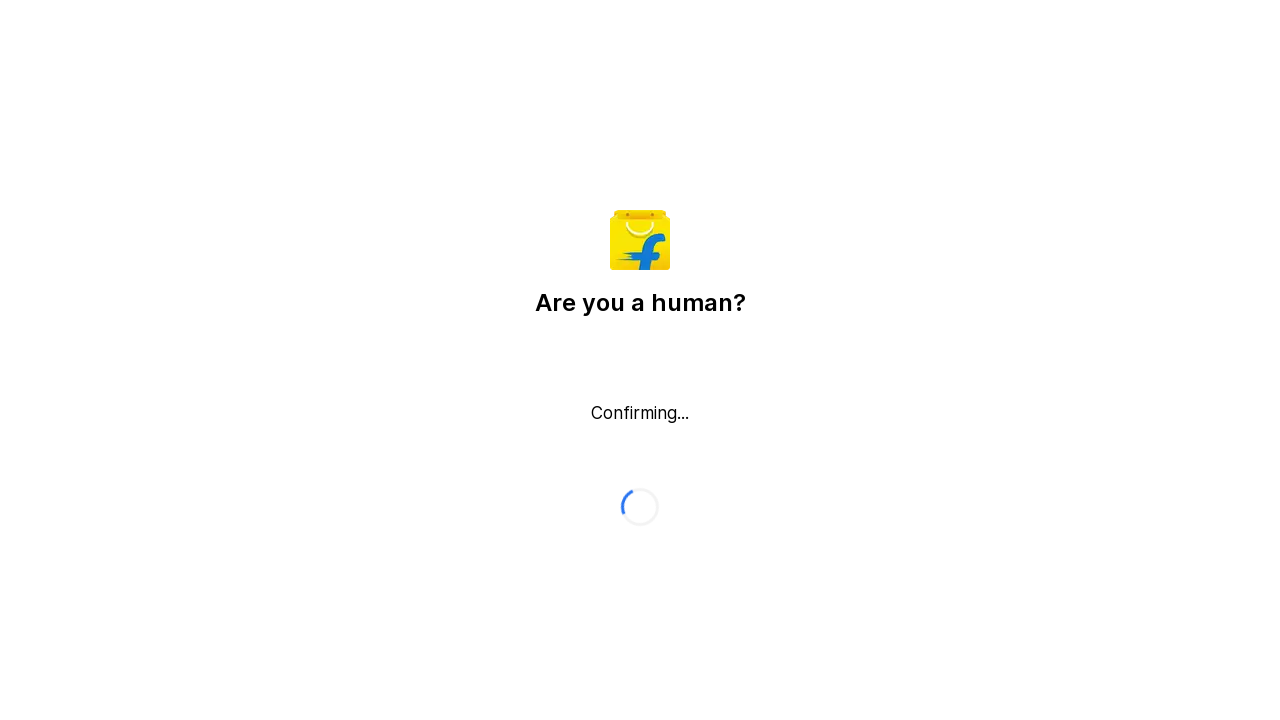

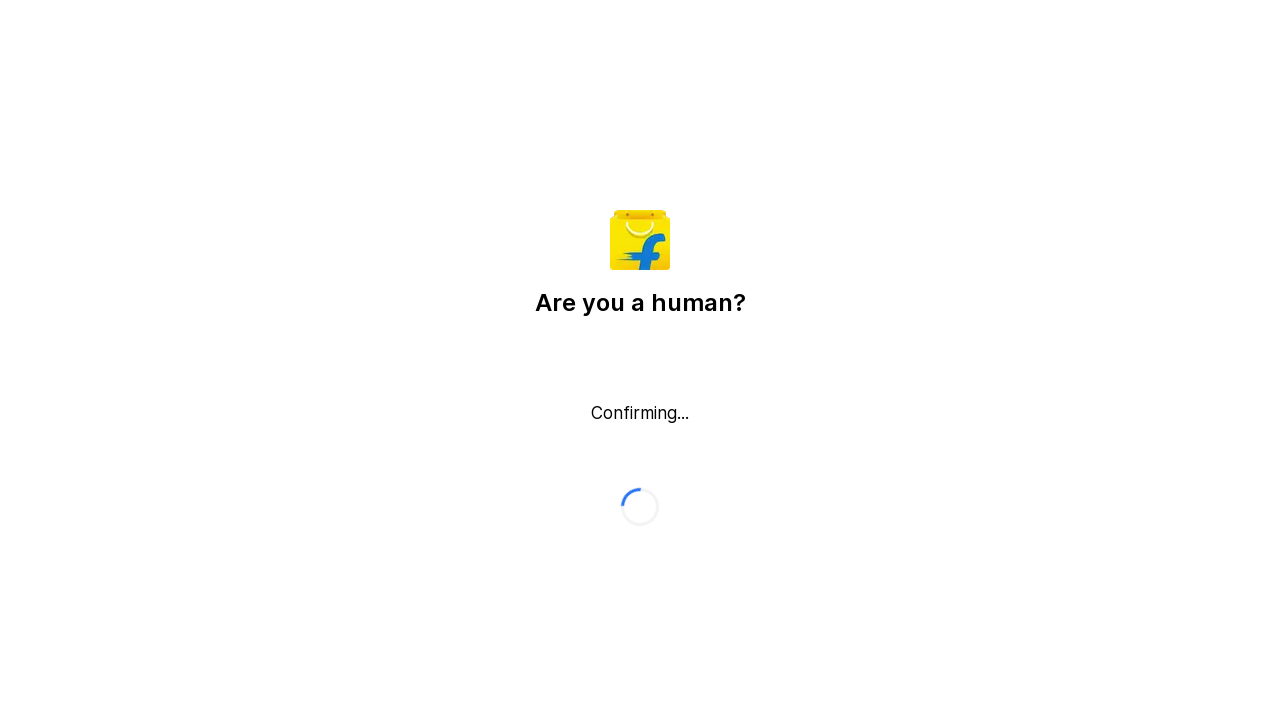